Tests clicking a button with a dynamic ID multiple times (3 iterations) on a UI testing playground page designed to demonstrate handling elements with changing IDs.

Starting URL: http://uitestingplayground.com/dynamicid

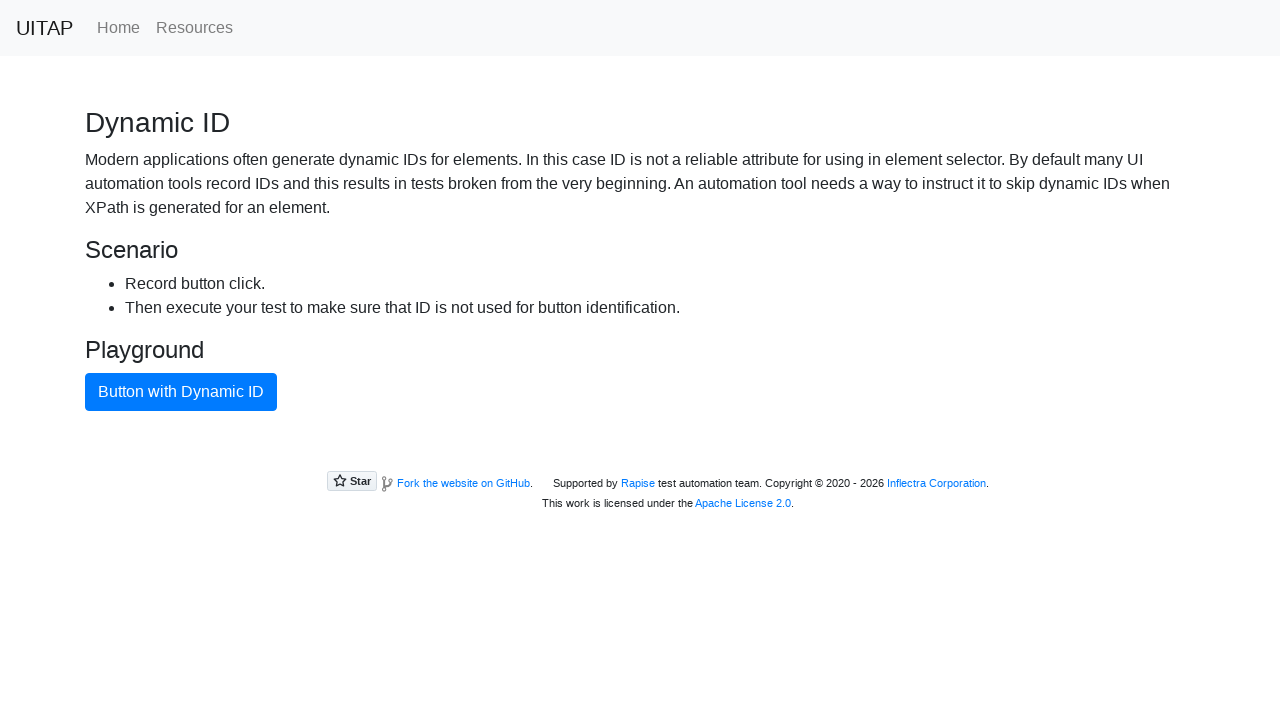

Navigated to UI Testing Playground dynamic ID page
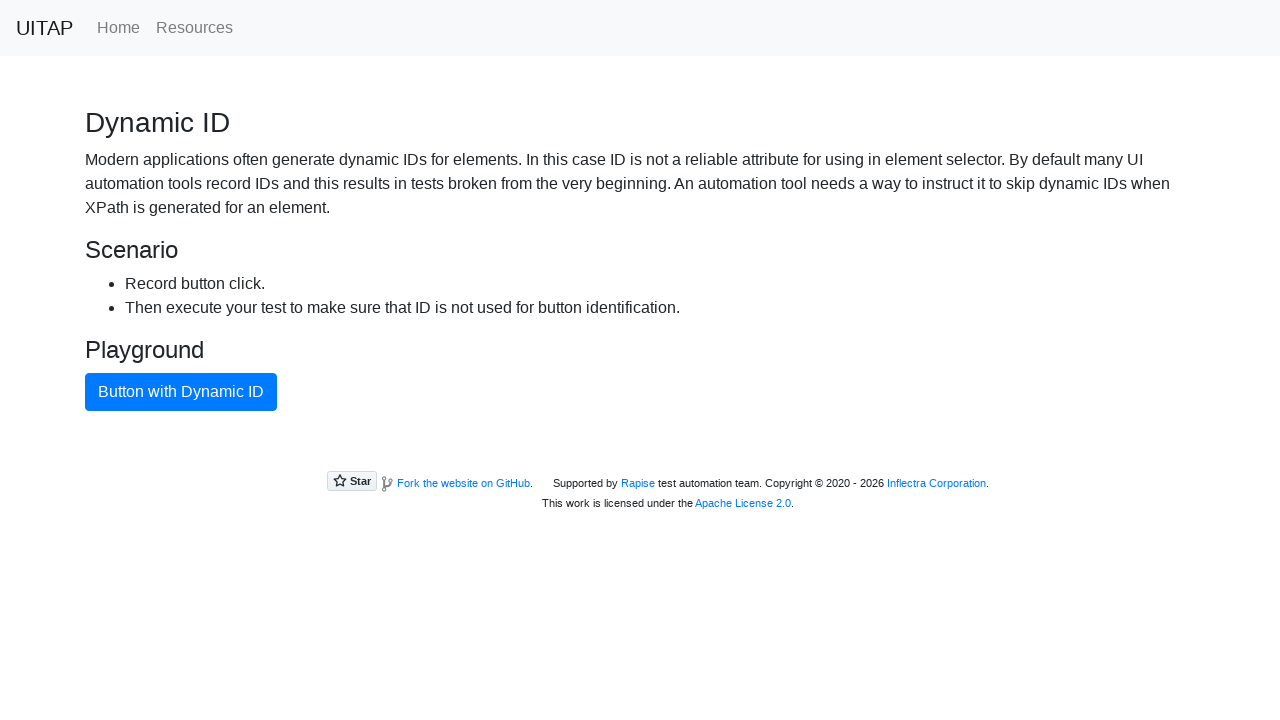

Clicked button with dynamic ID (iteration 1 of 3) at (181, 392) on [class="btn btn-primary"]
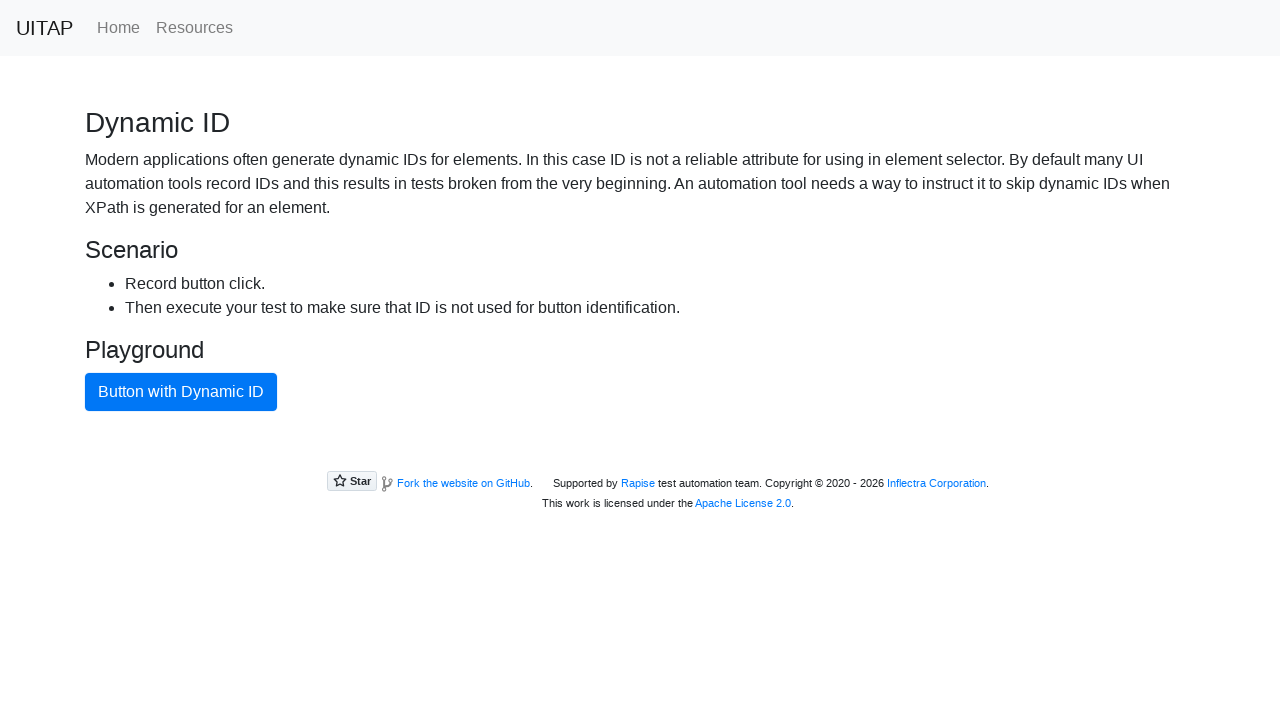

Clicked button with dynamic ID (iteration 2 of 3) at (181, 392) on [class="btn btn-primary"]
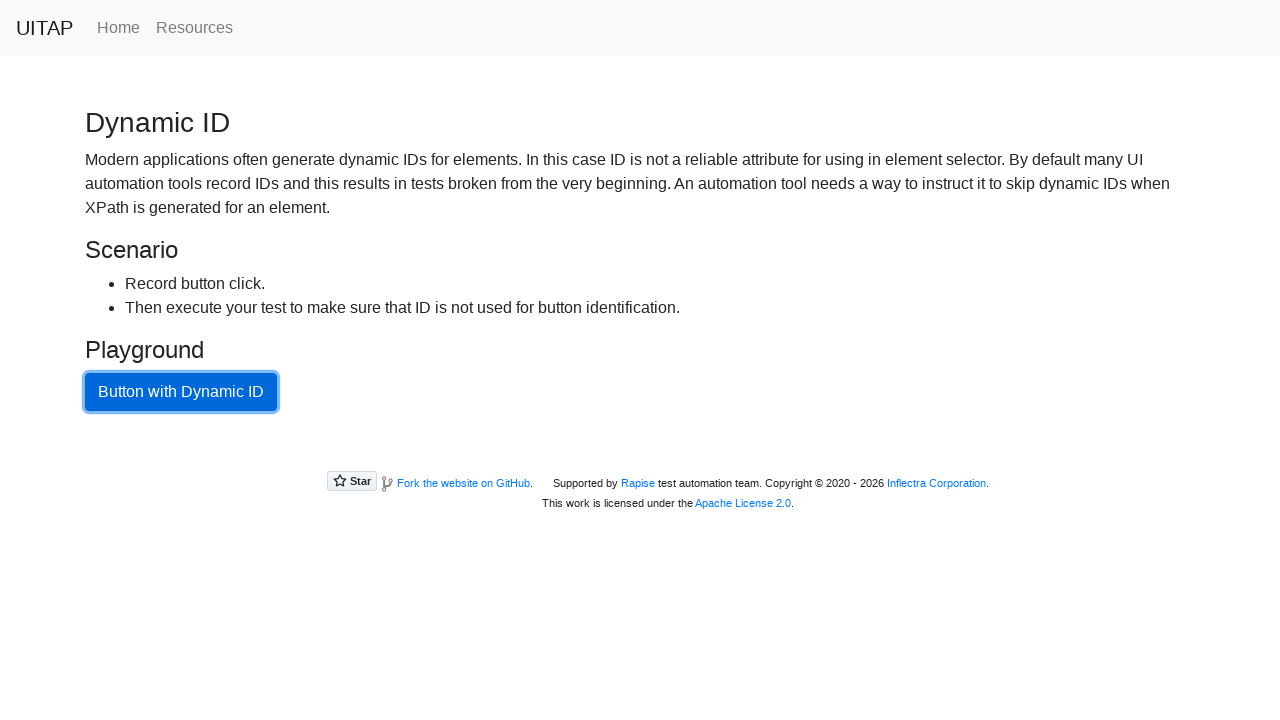

Clicked button with dynamic ID (iteration 3 of 3) at (181, 392) on [class="btn btn-primary"]
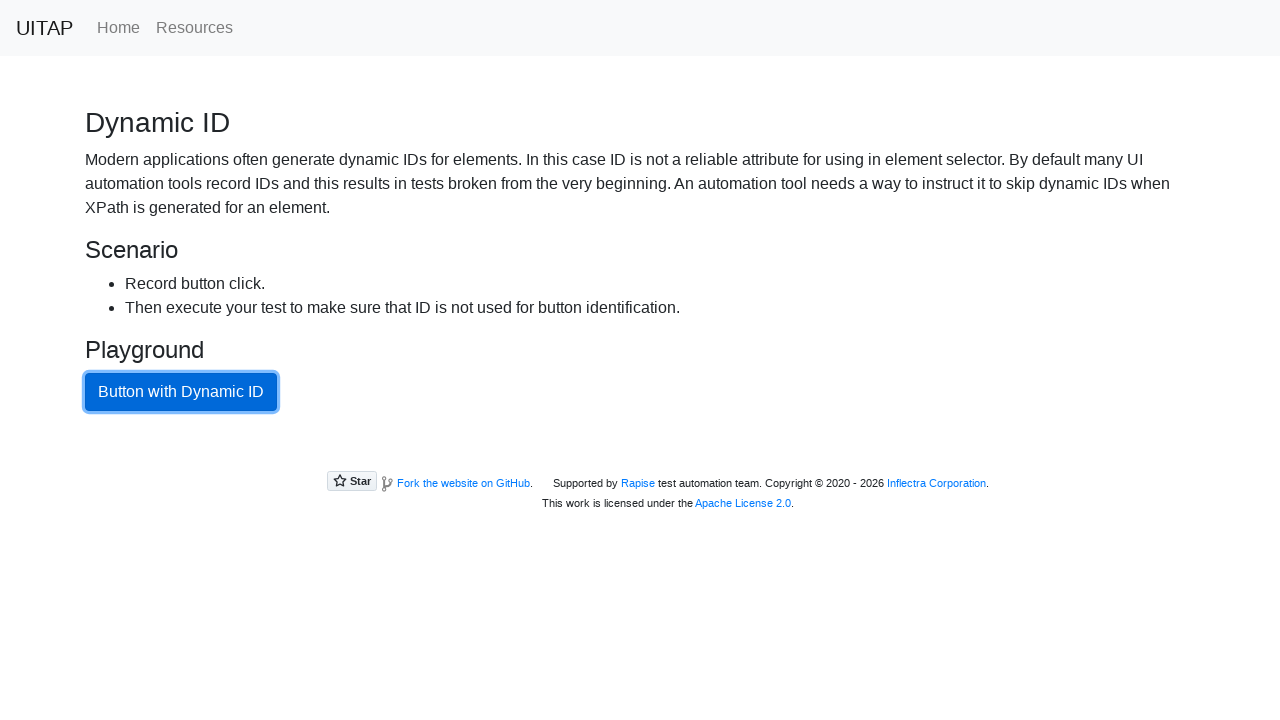

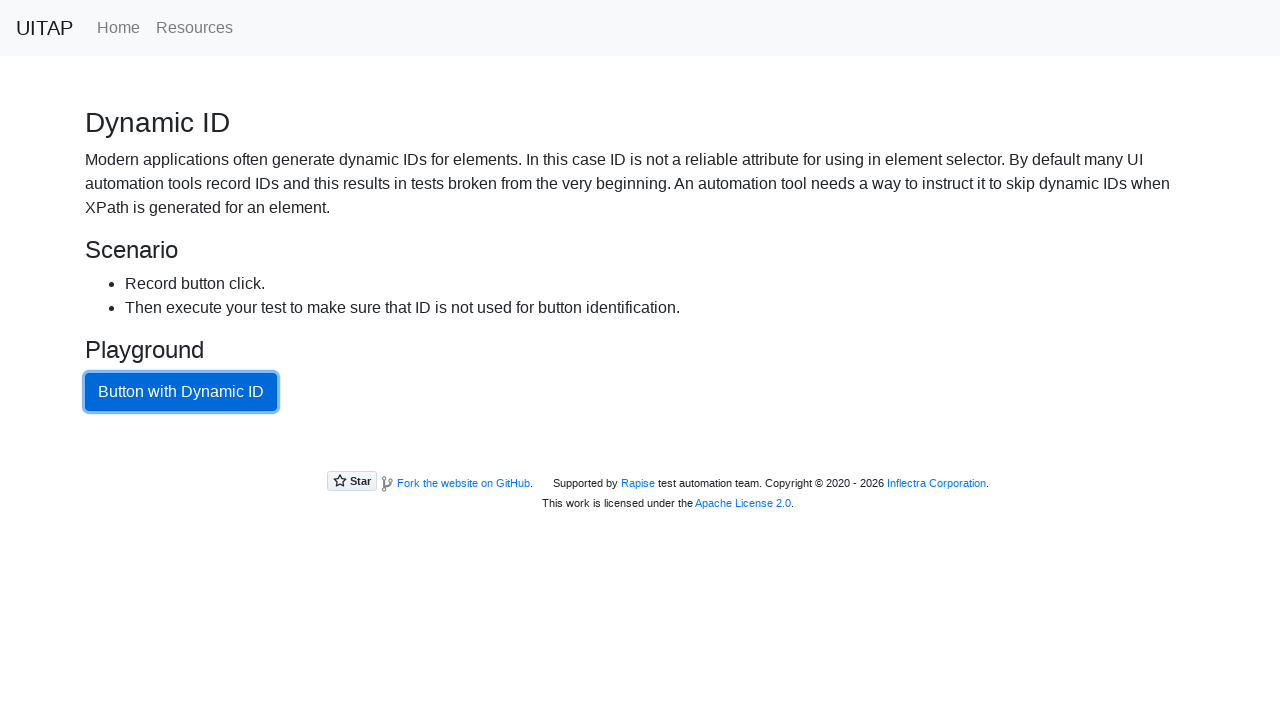